Tests confirm popup functionality by clicking a button that triggers a confirmation alert, then accepting the alert

Starting URL: https://demoqa.com/alerts

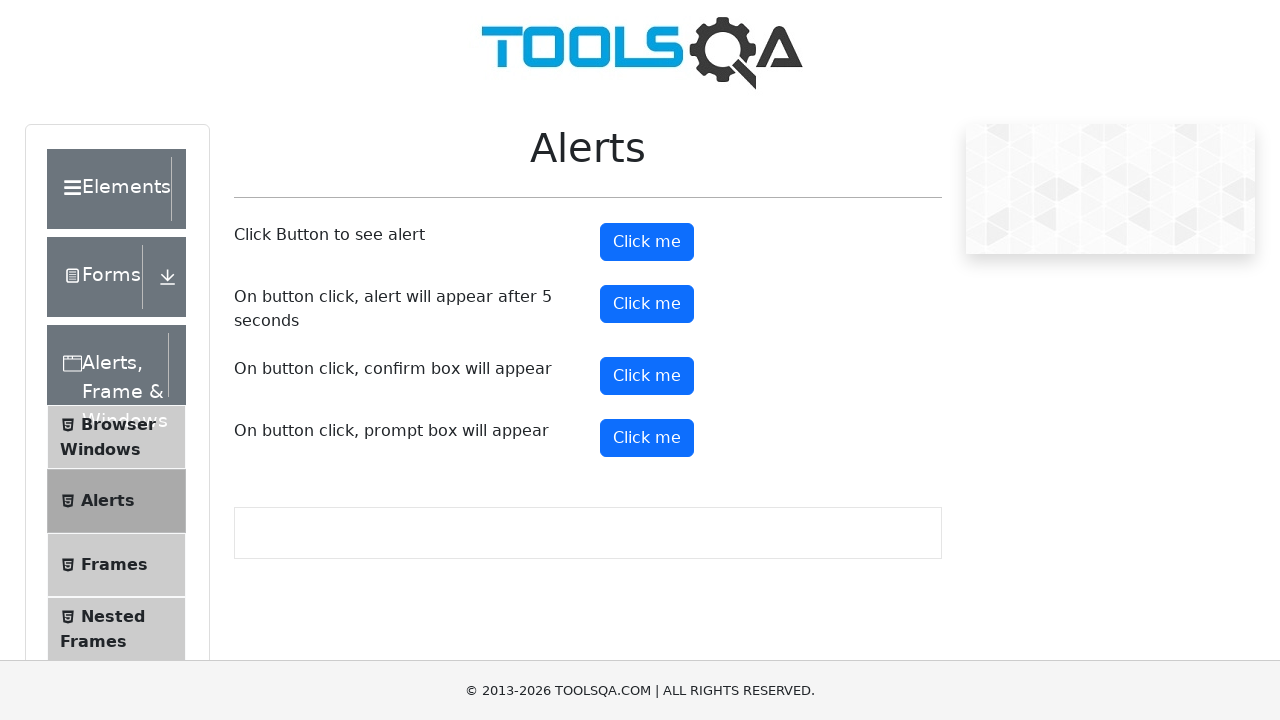

Navigated to alerts demo page
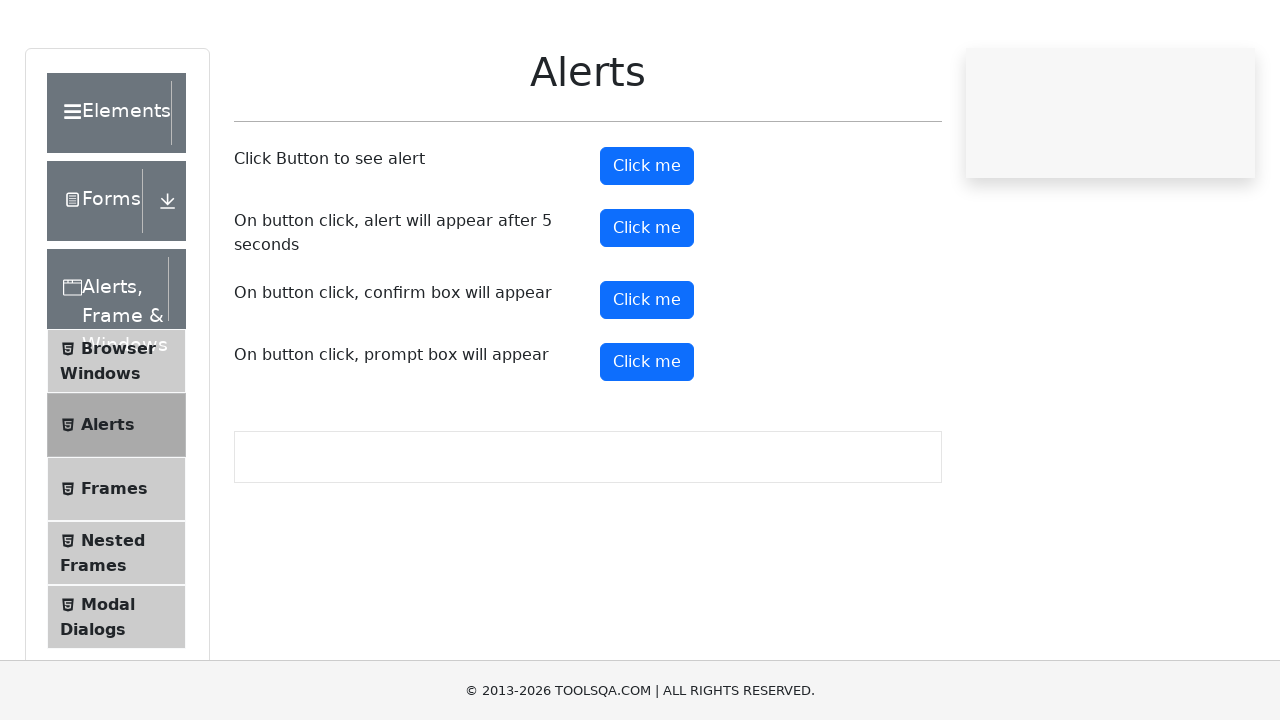

Clicked confirm button to trigger confirmation alert at (647, 376) on #confirmButton
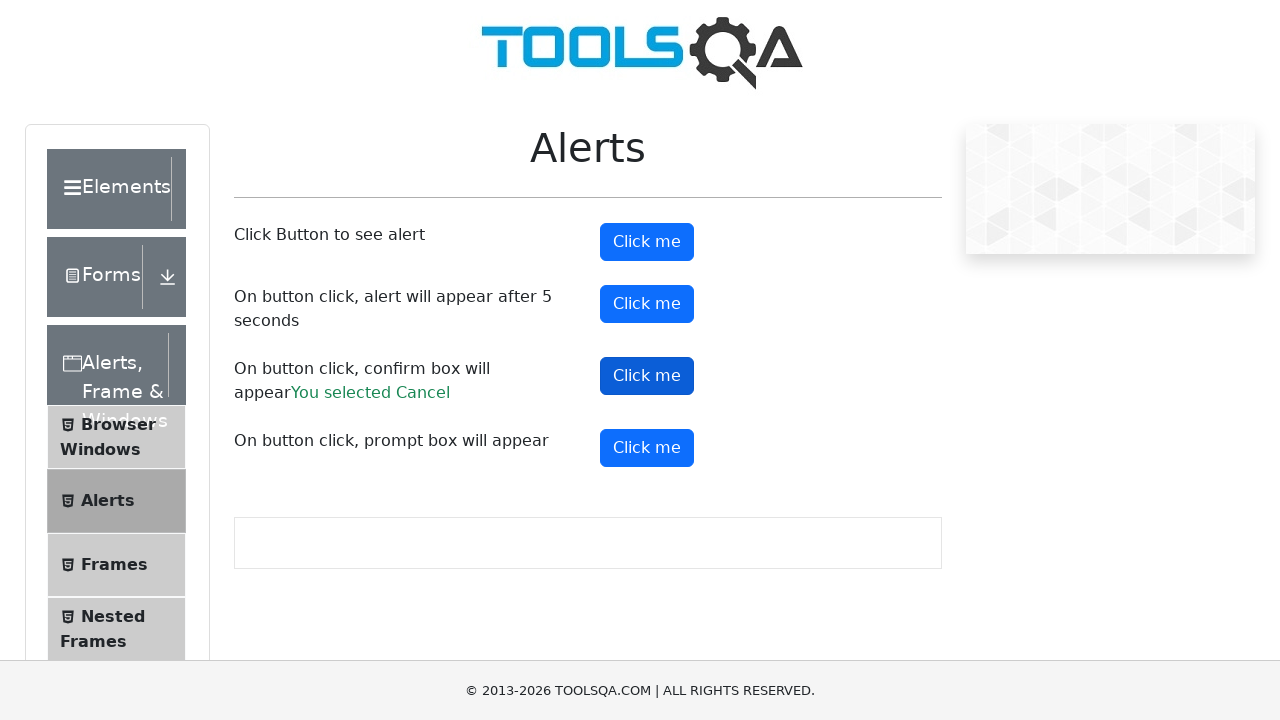

Set up dialog handler to accept confirmation alert
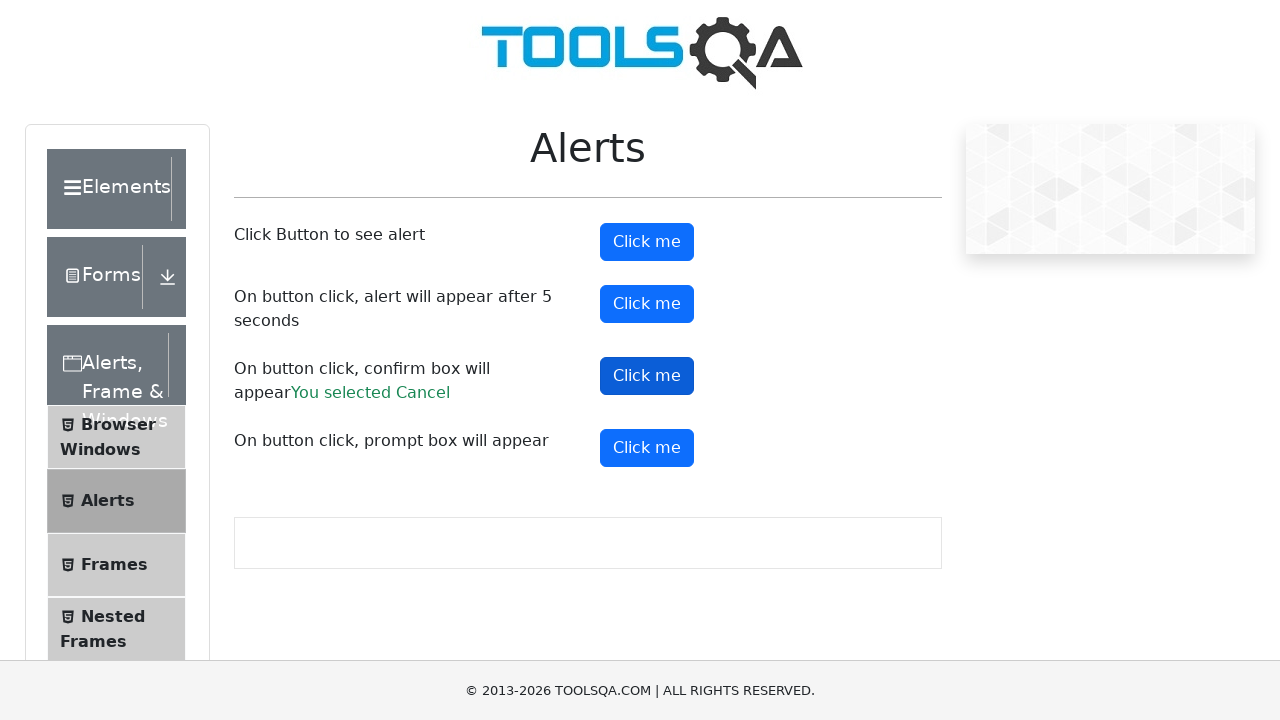

Clicked confirm button again and accepted the confirmation dialog at (647, 376) on #confirmButton
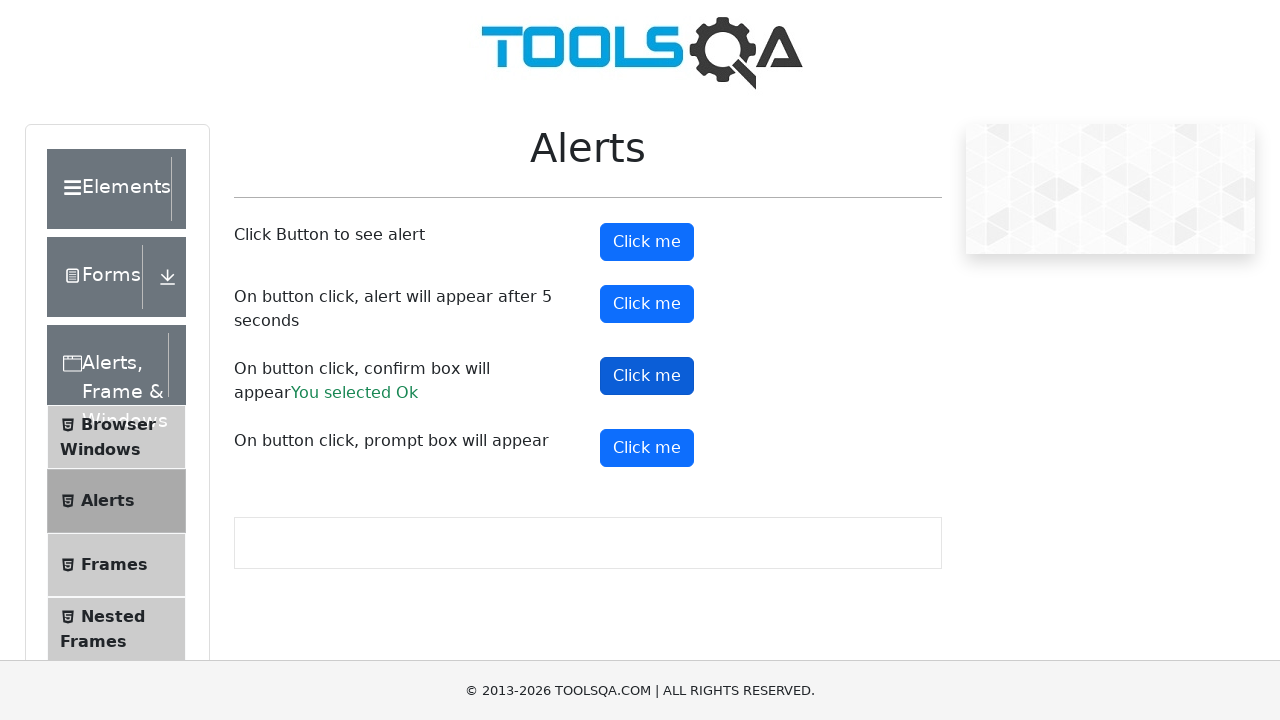

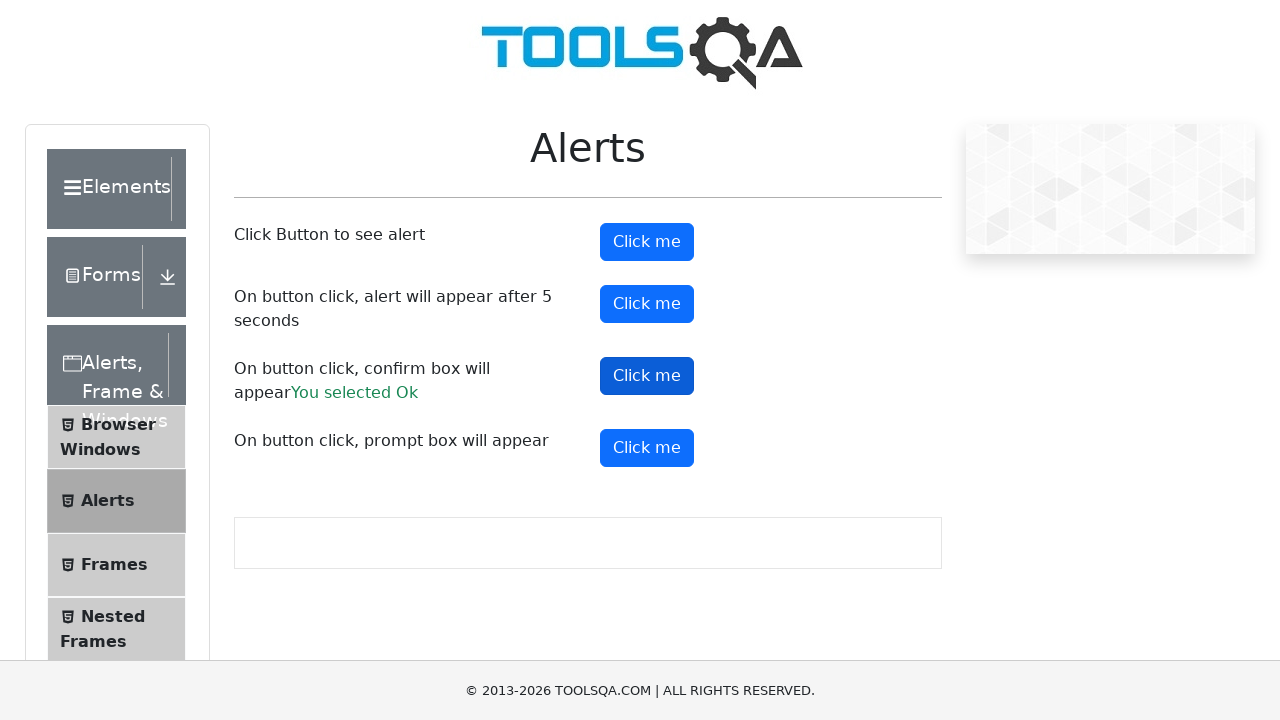